Tests dynamic controls page by toggling a checkbox removal/addition, enabling/disabling an input field, and typing text into the enabled input field

Starting URL: https://the-internet.herokuapp.com/

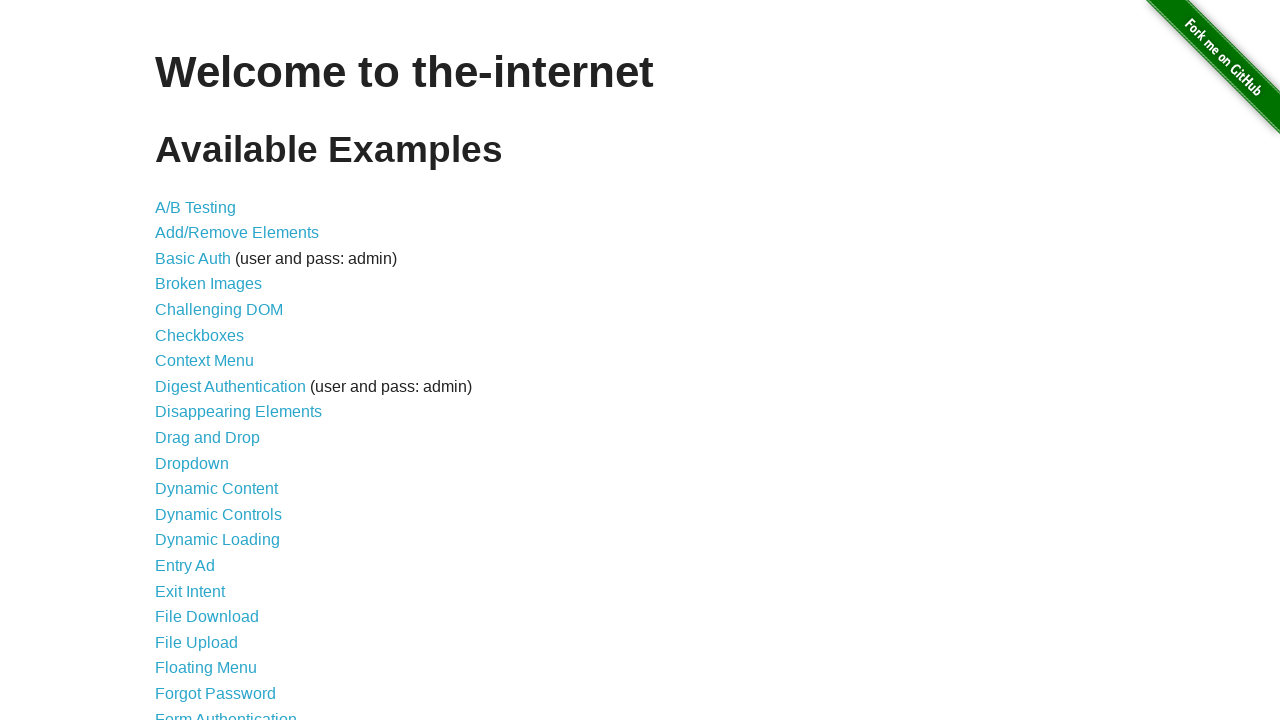

Clicked on Dynamic Controls link to navigate to the page at (218, 514) on text=Dynamic Controls
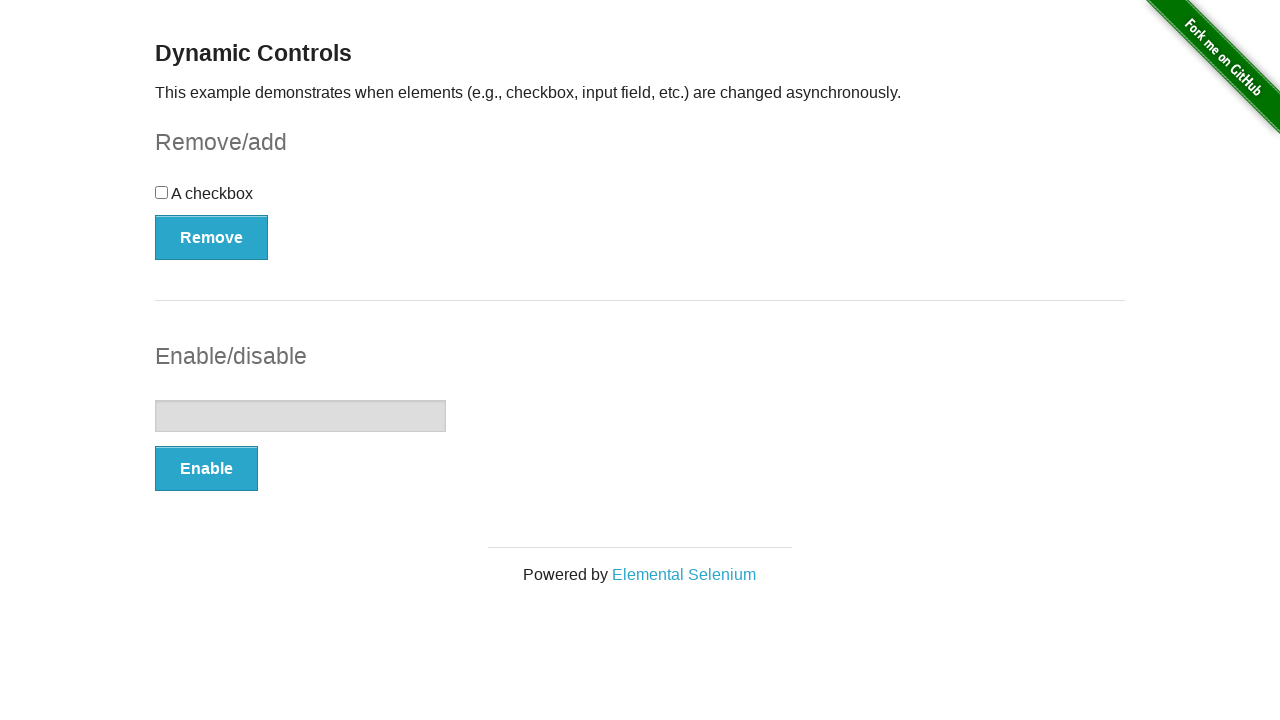

Clicked on the checkbox to check it at (162, 192) on #checkbox input[type=checkbox]
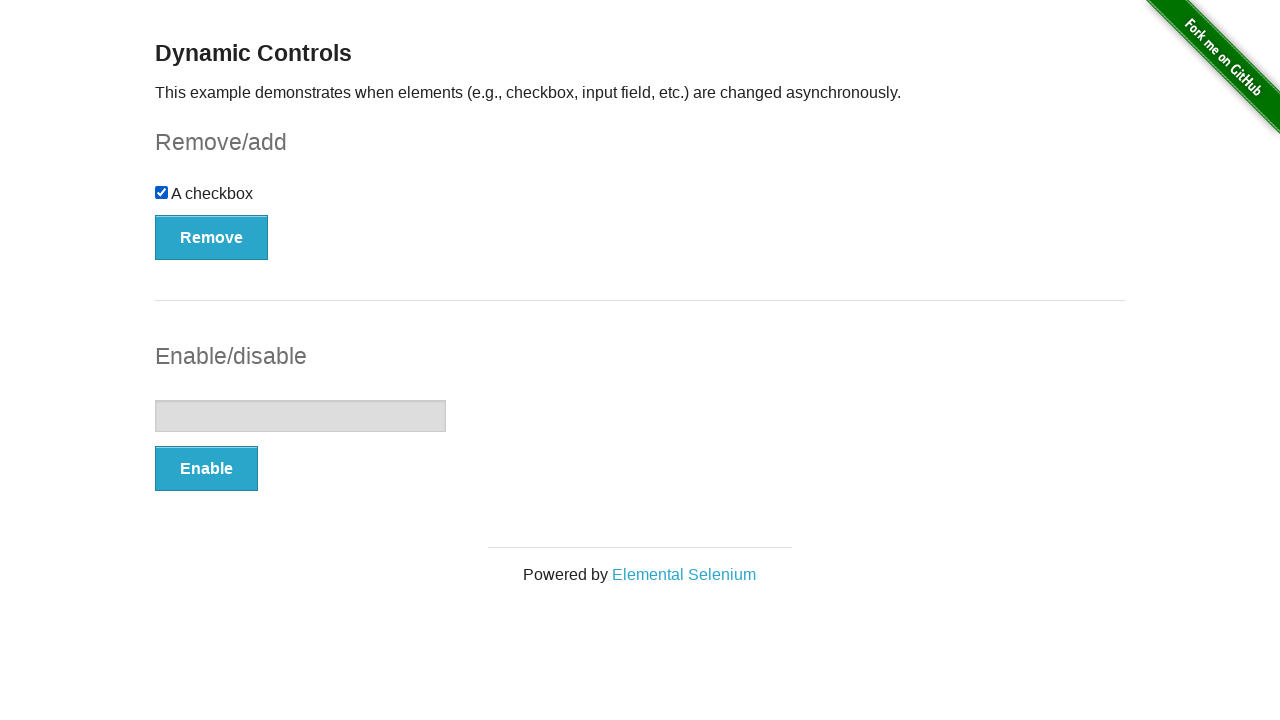

Clicked Remove button to remove the checkbox at (212, 237) on #checkbox-example > button
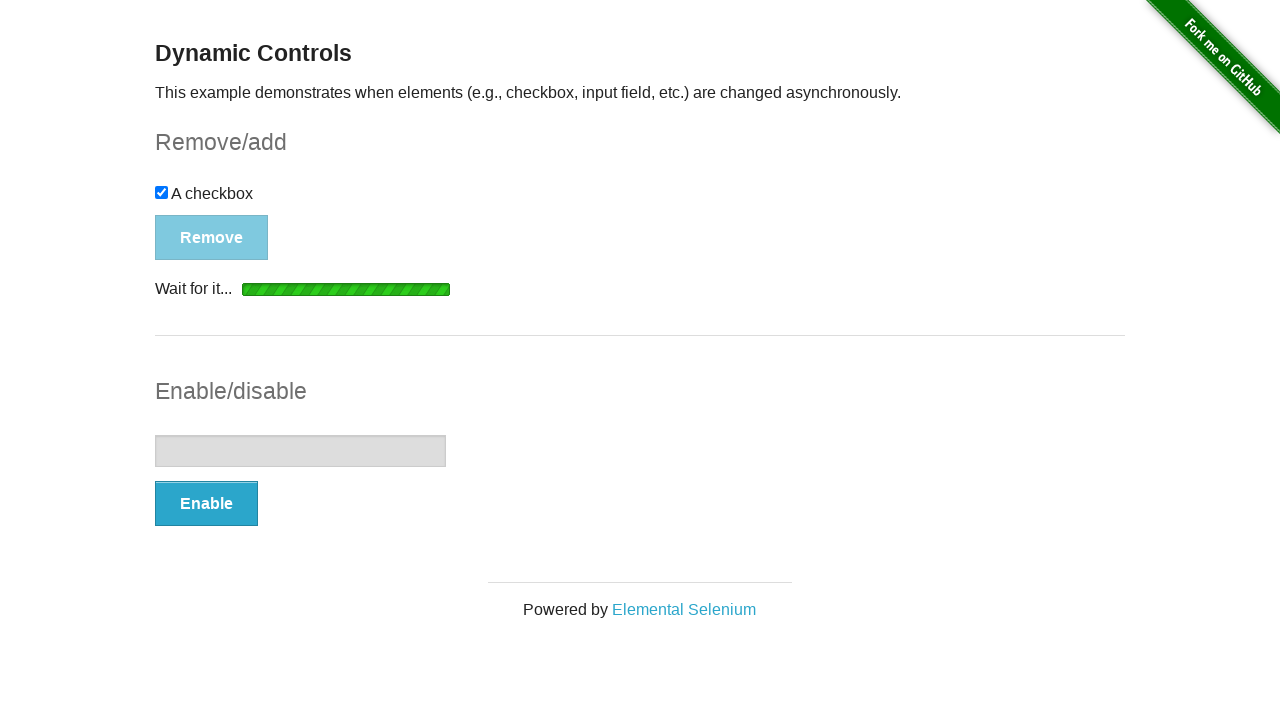

Waited for the Add button to be visible (checkbox removed)
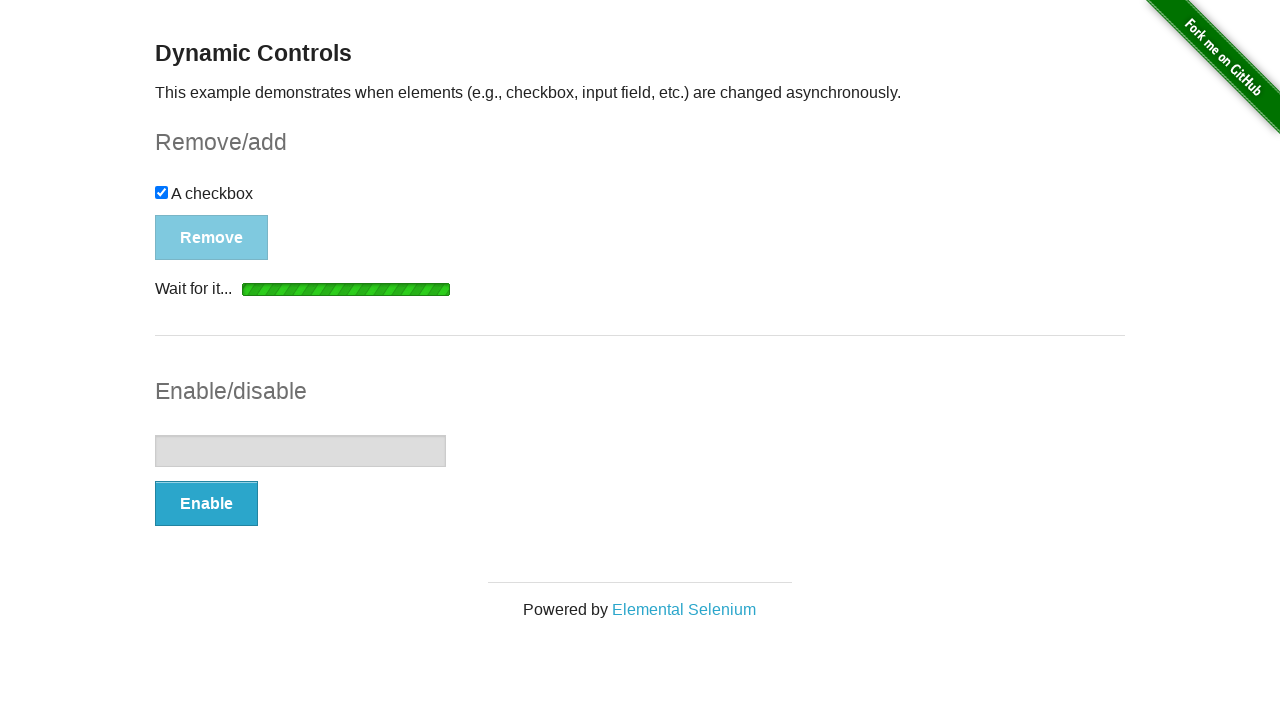

Waited for animation to complete
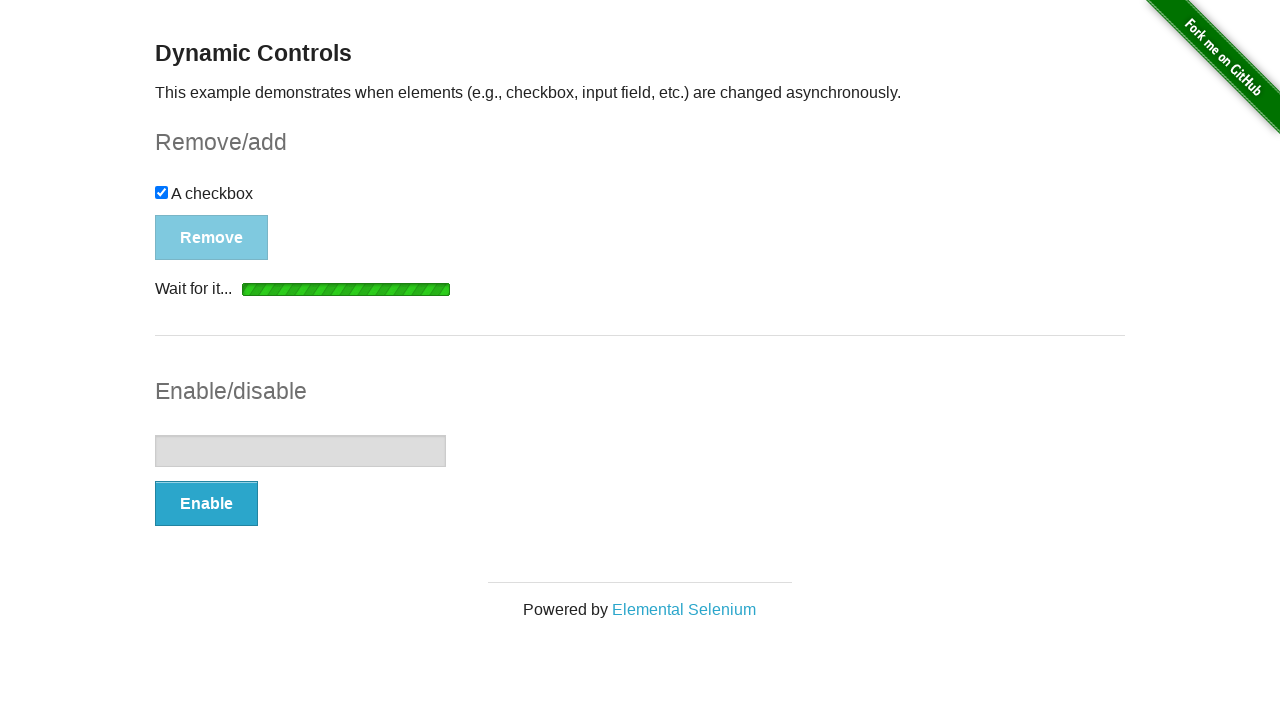

Clicked Add button to add the checkbox back at (196, 208) on #checkbox-example > button
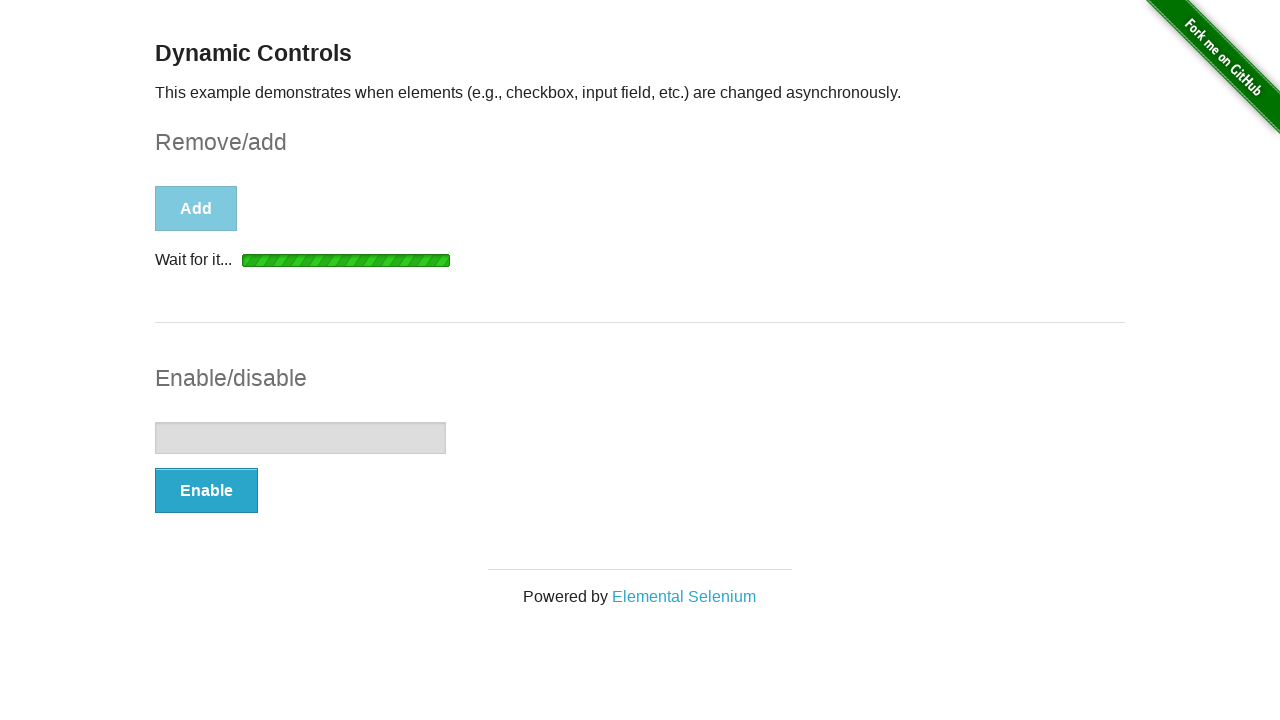

Clicked Enable button to enable the text input at (206, 491) on #input-example > button
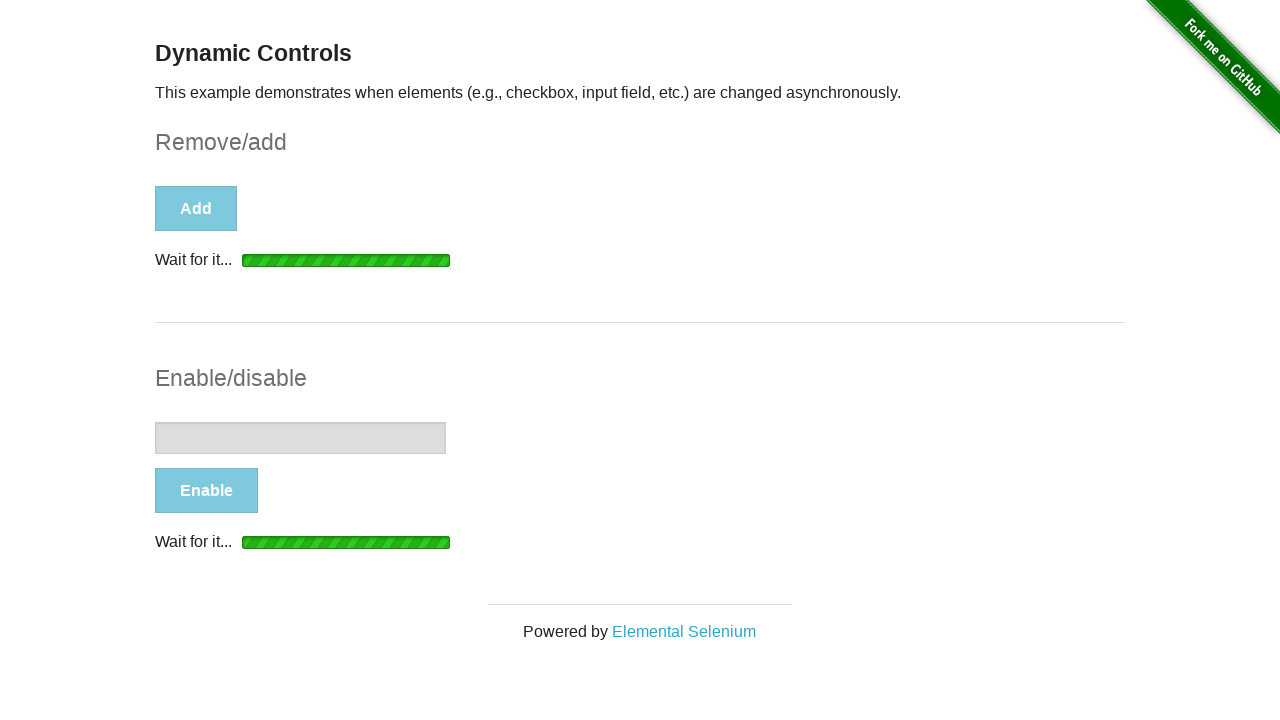

Waited for the input field to be enabled
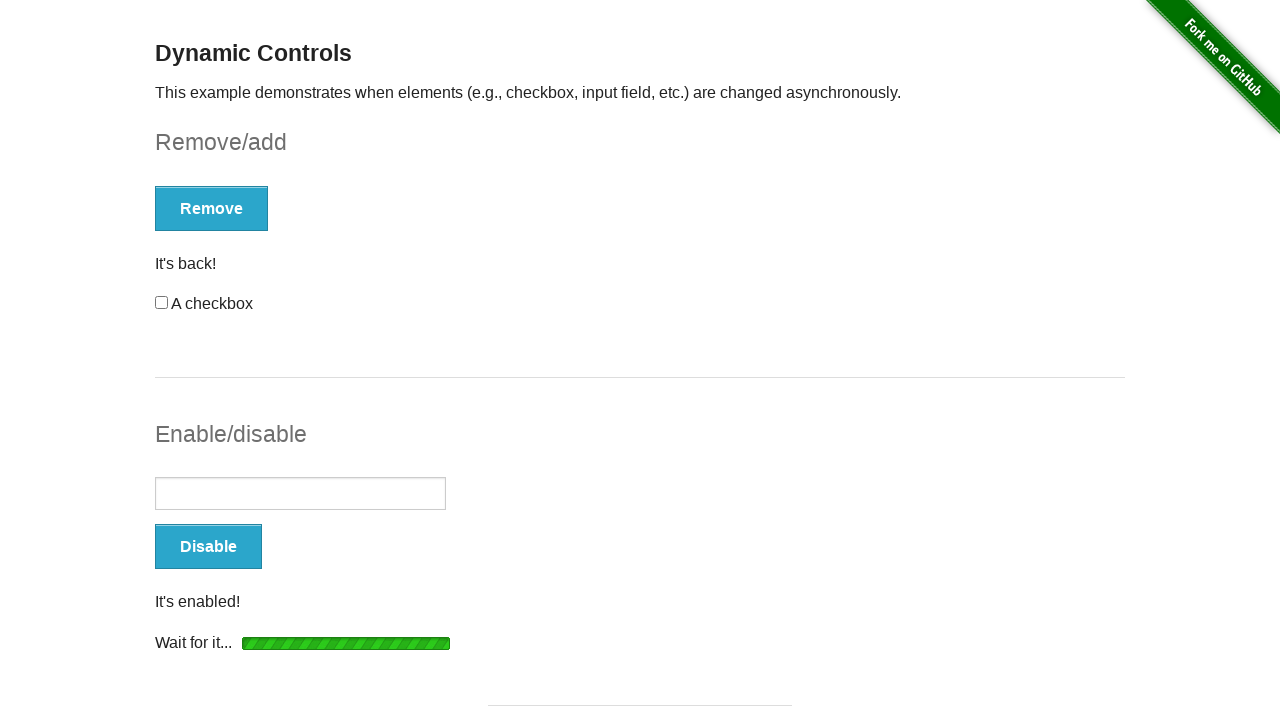

Typed 'Holaaaaaaaaaaa' into the enabled text input field on #input-example > input[type=text]
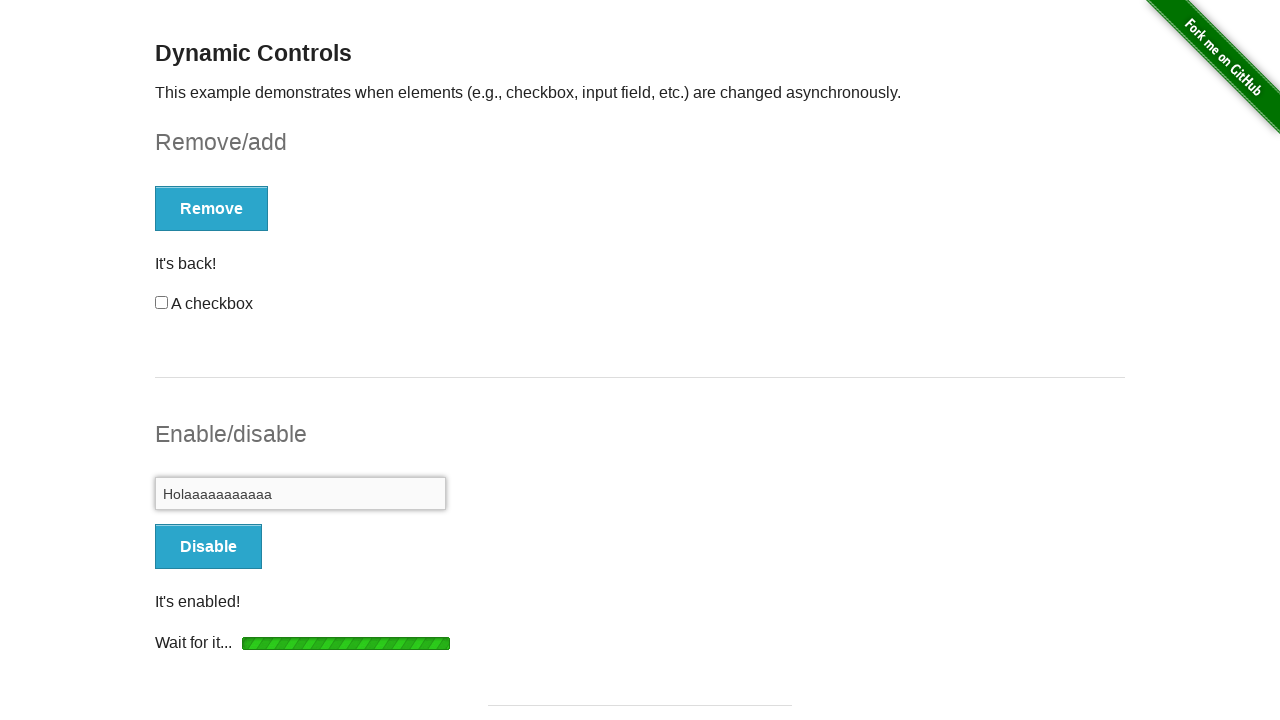

Clicked Disable button to disable the text input at (208, 546) on #input-example > button
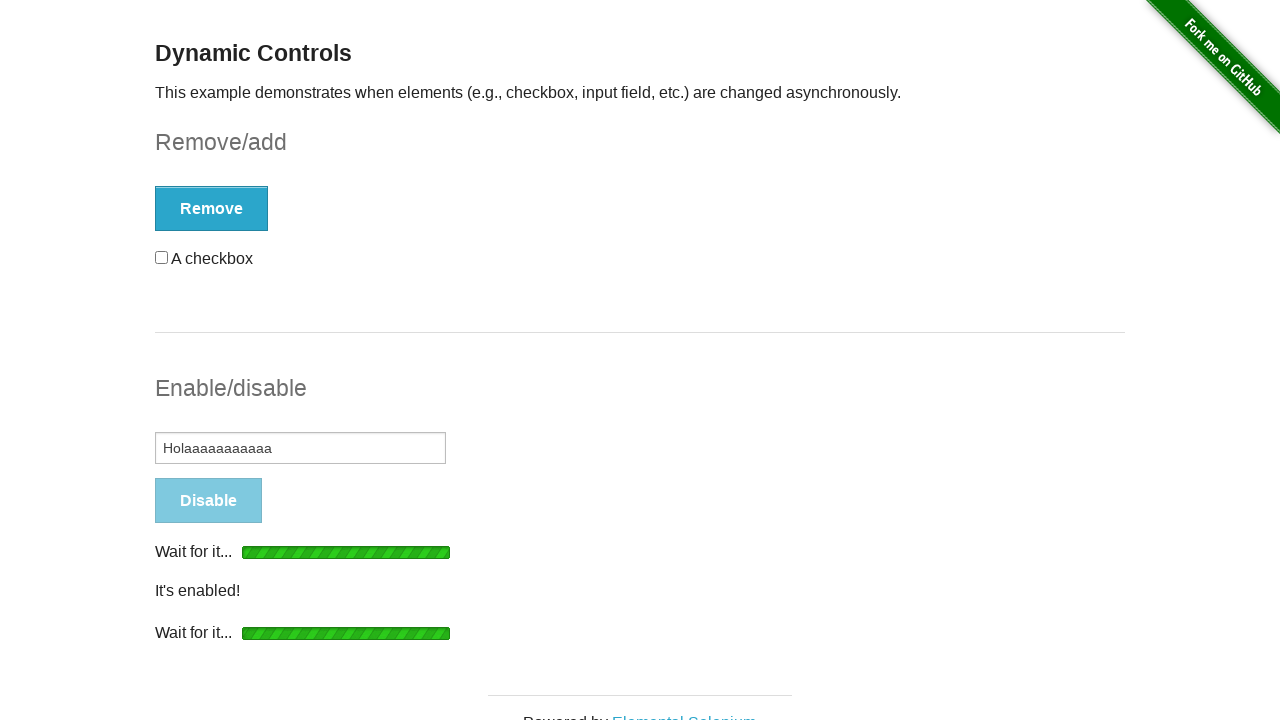

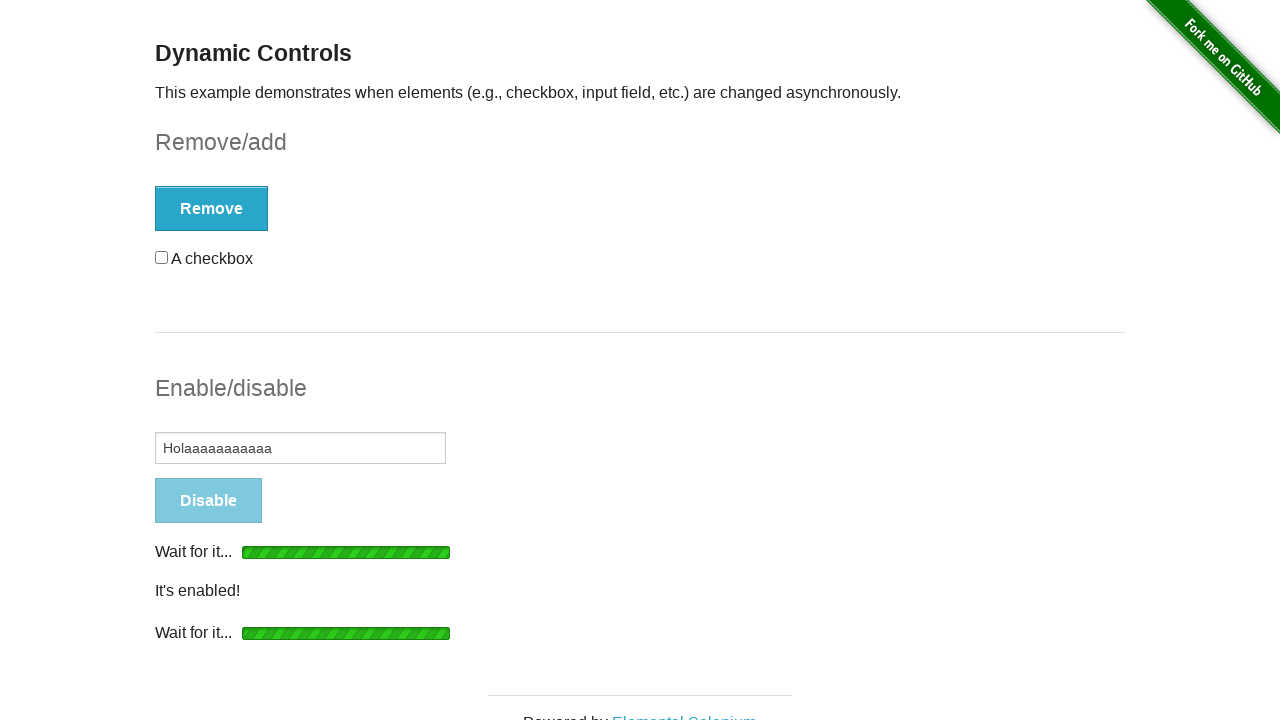